Demonstrates locating login form elements using relative XPath and clicking on each element

Starting URL: https://opensource-demo.orangehrmlive.com/

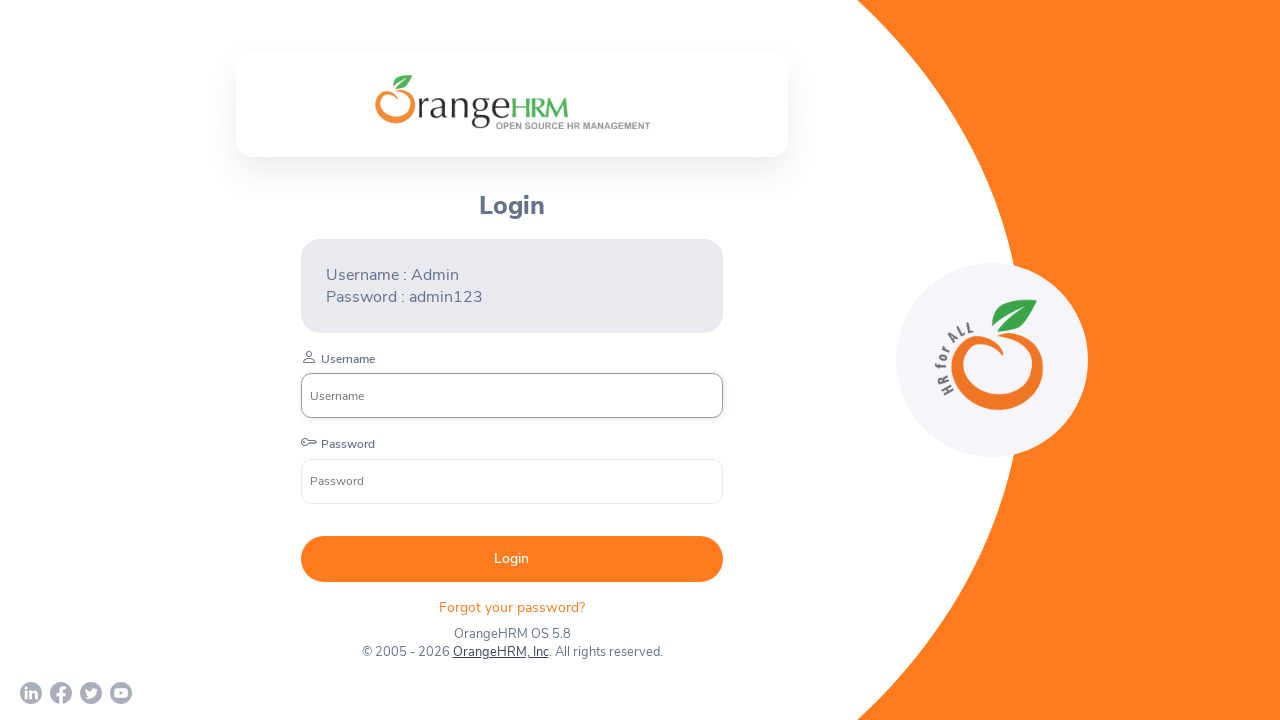

Clicked on username field using relative XPath at (512, 396) on xpath=//input[@name='username']
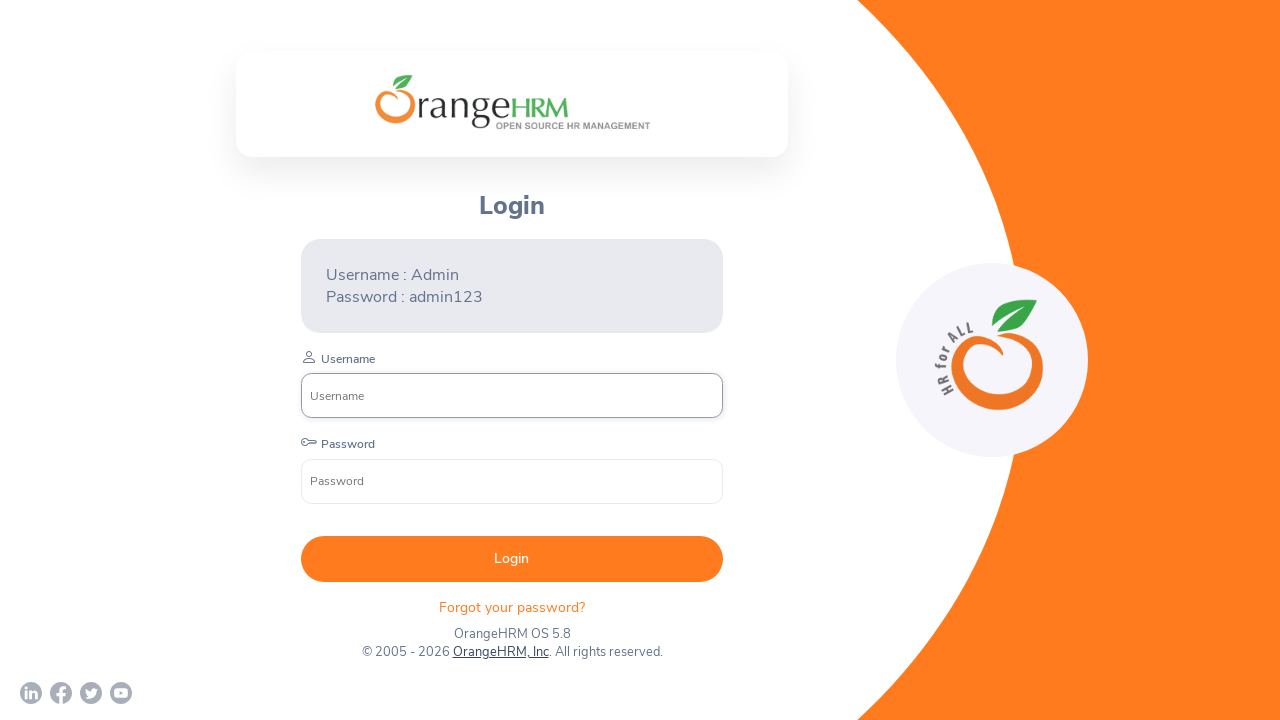

Clicked on password field using relative XPath at (512, 481) on xpath=//input[@name='password']
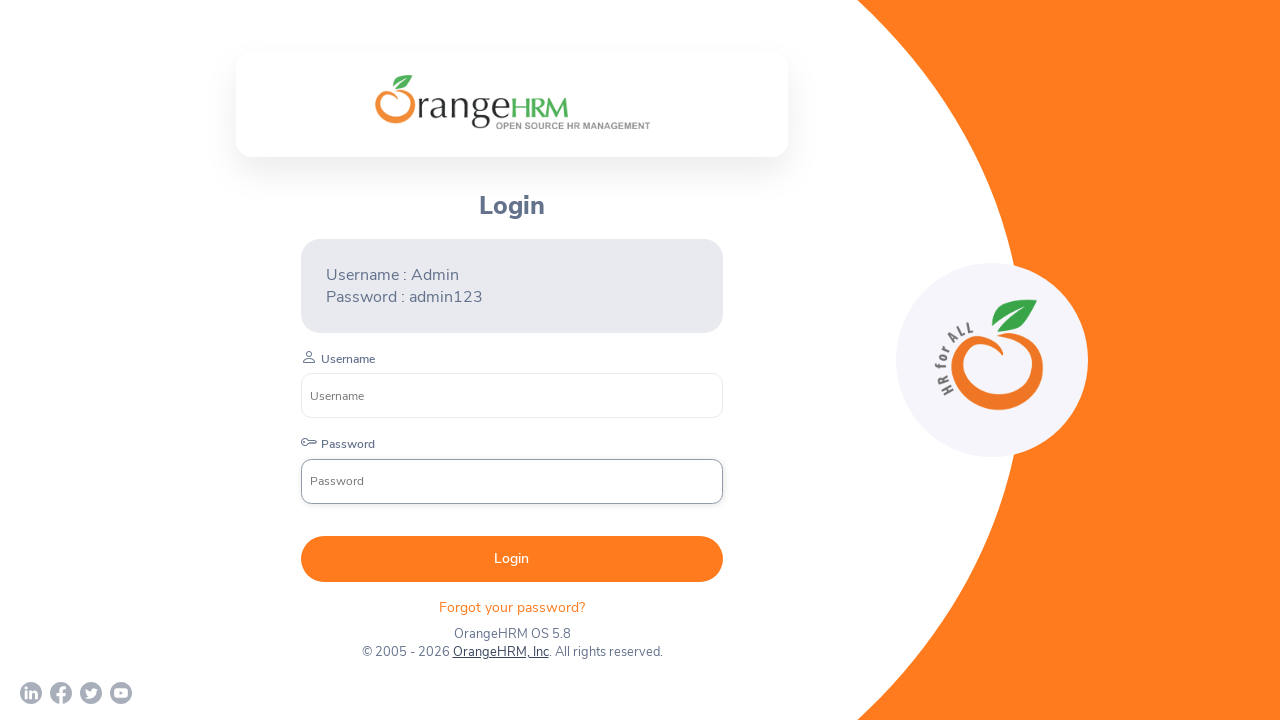

Clicked on login button using relative XPath at (512, 559) on xpath=//button[@class='oxd-button oxd-button--medium oxd-button--main orangehrm-
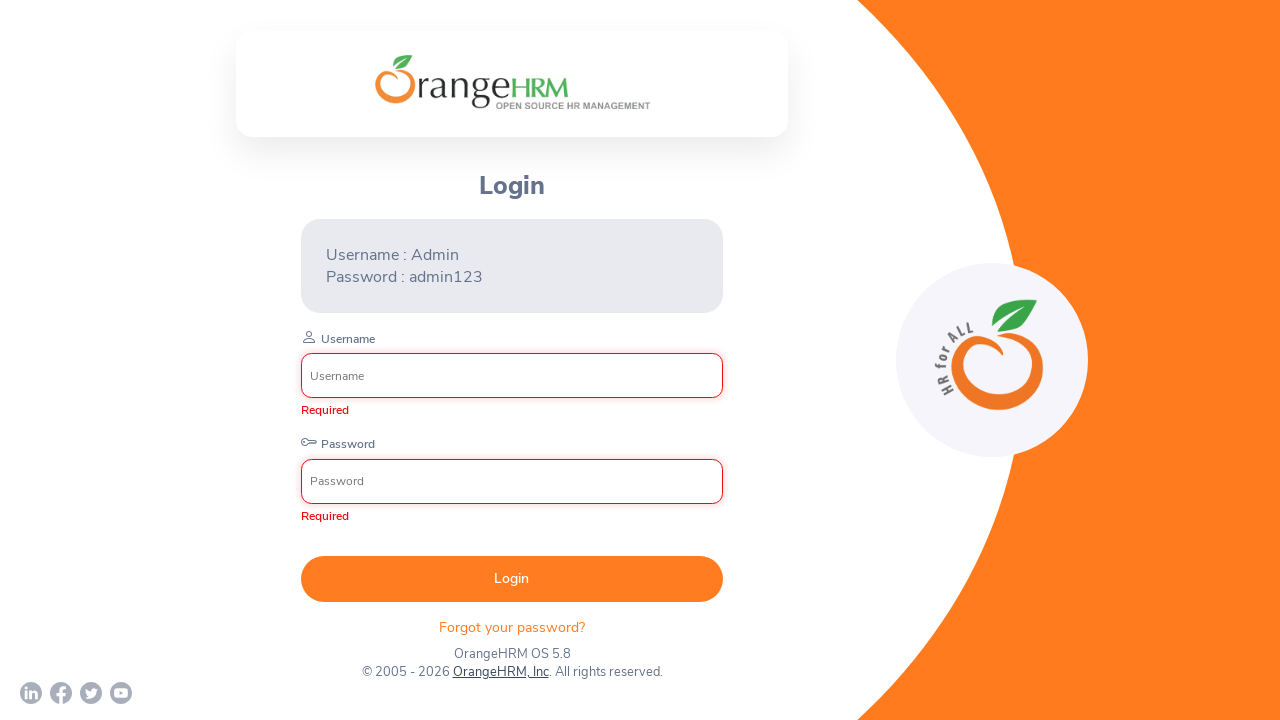

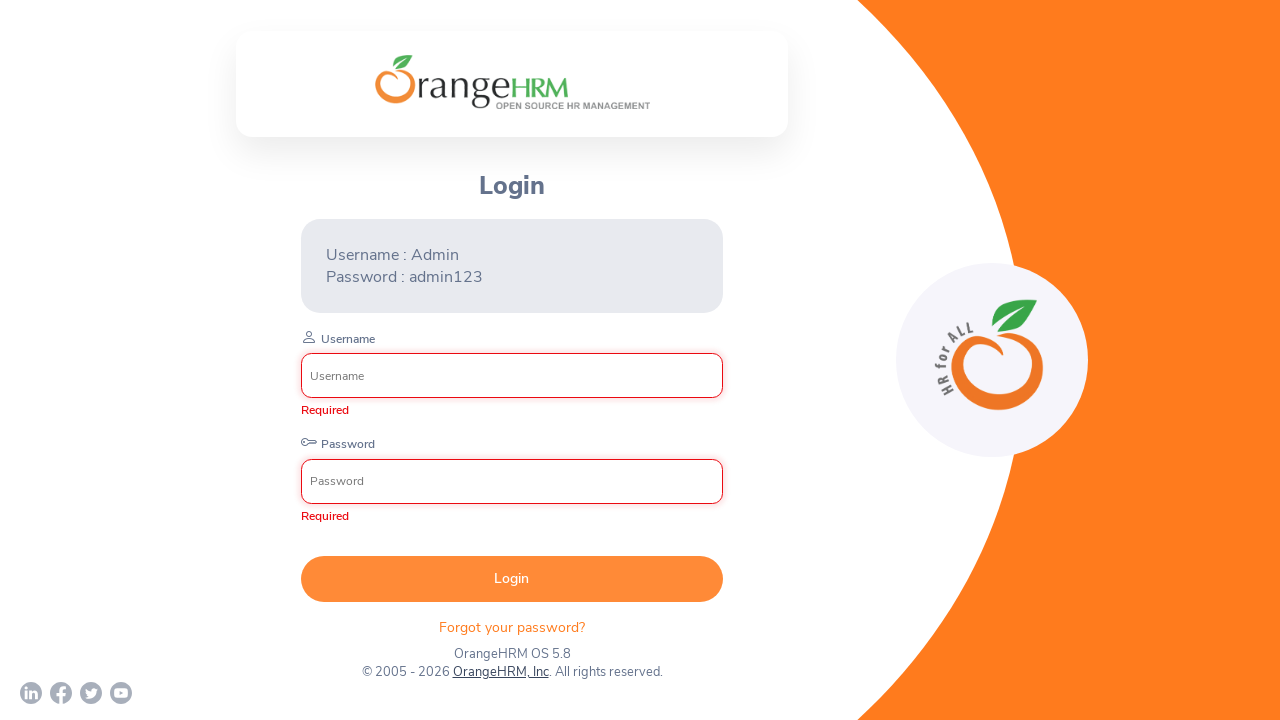